Tests the manage bookings page alert functionality by clicking search without entering details and verifying the alert message

Starting URL: https://www.meghanabus.in/index.html

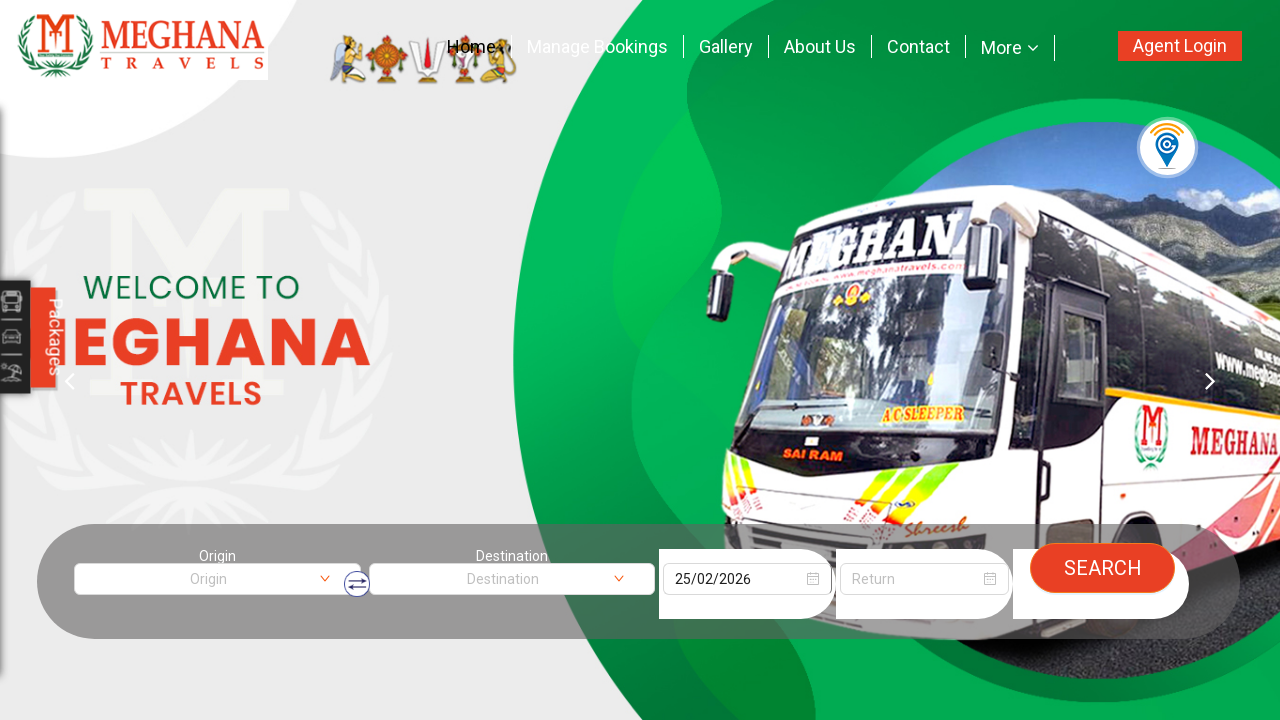

Clicked on manage bookings link at (597, 46) on a[href='manage-bookings.html']
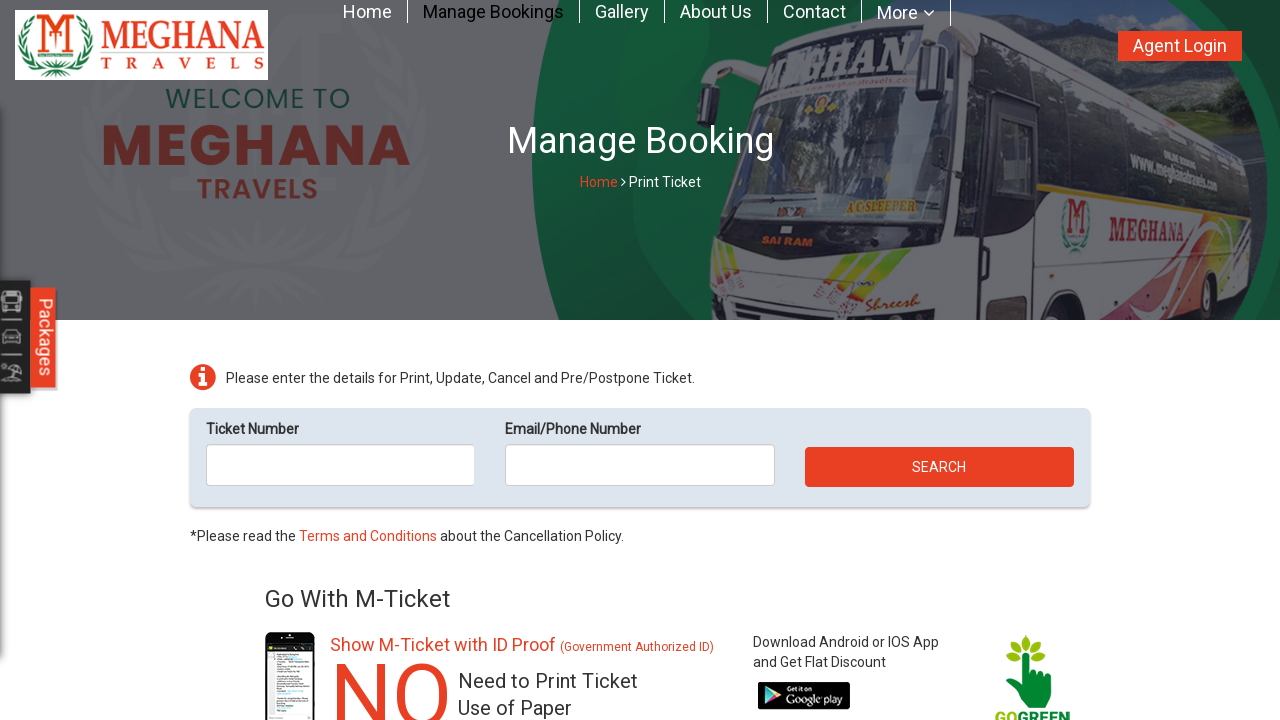

Manage bookings page loaded
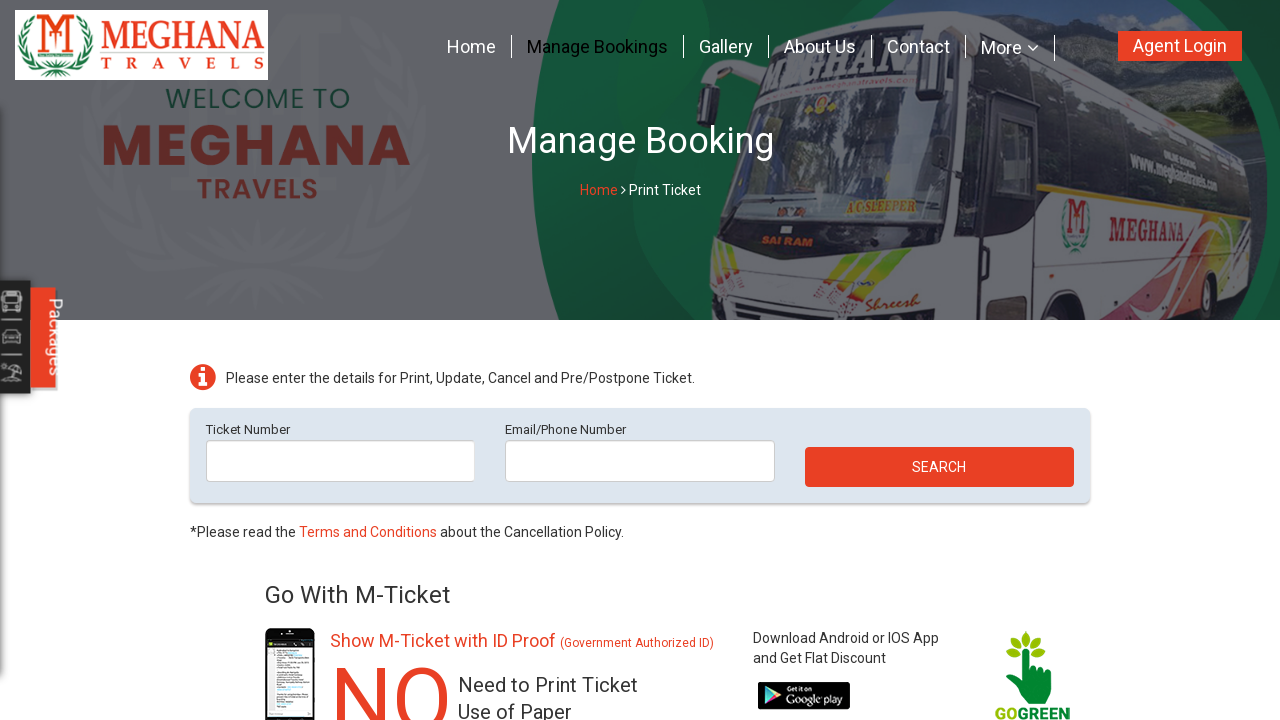

Clicked search button without entering any details at (939, 467) on button[type='submit']
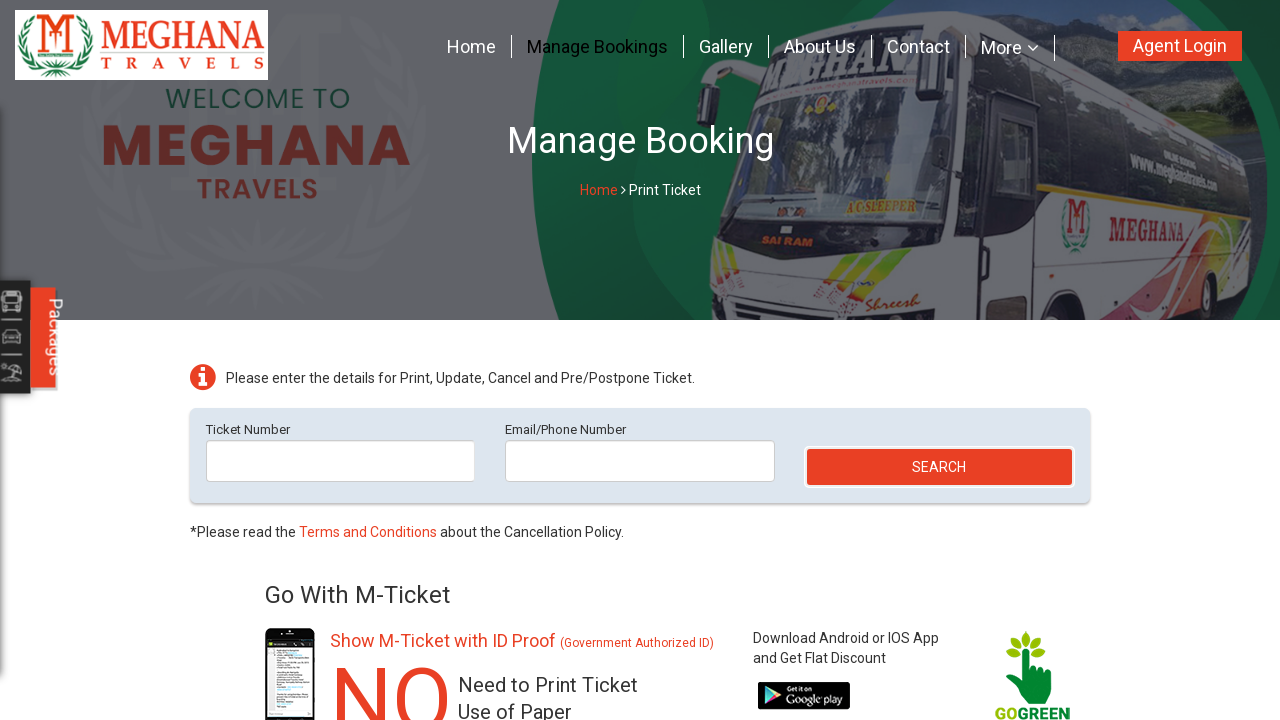

Alert dialog handler set up
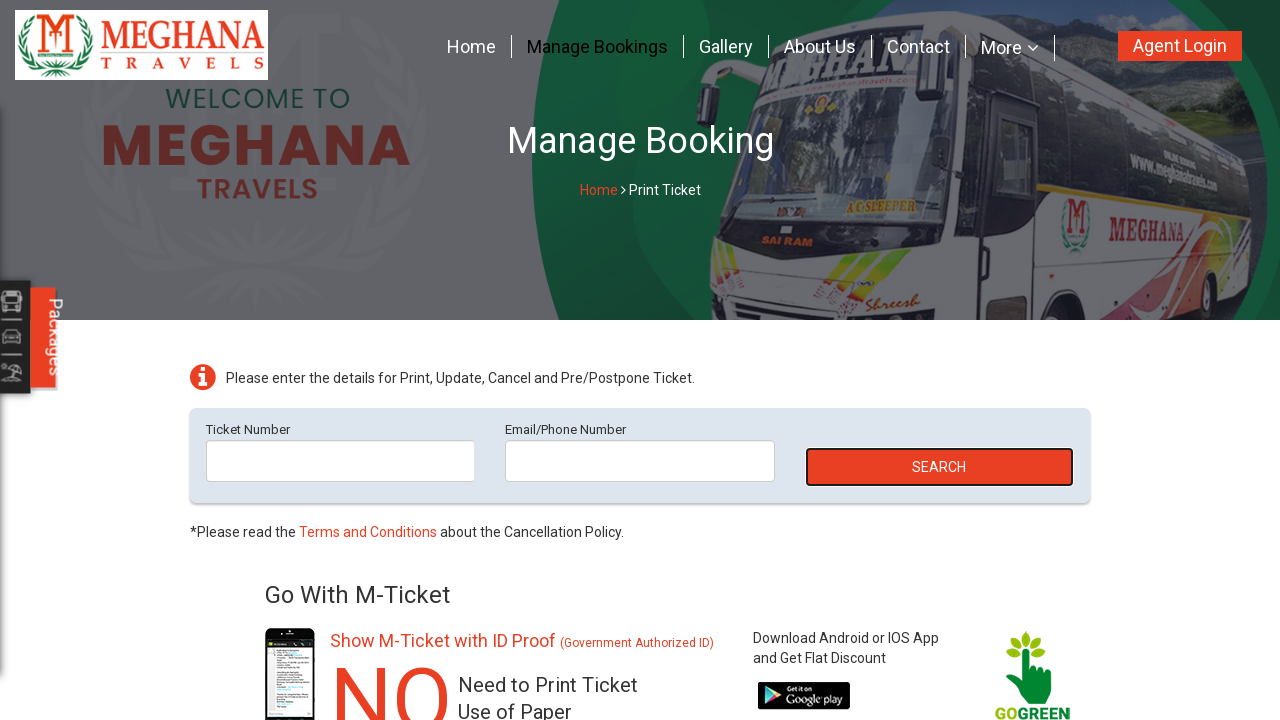

Verified alert message appeared: 'Please enter the details for Print, Update, Cancel and Pre/Postpone Ticket.'
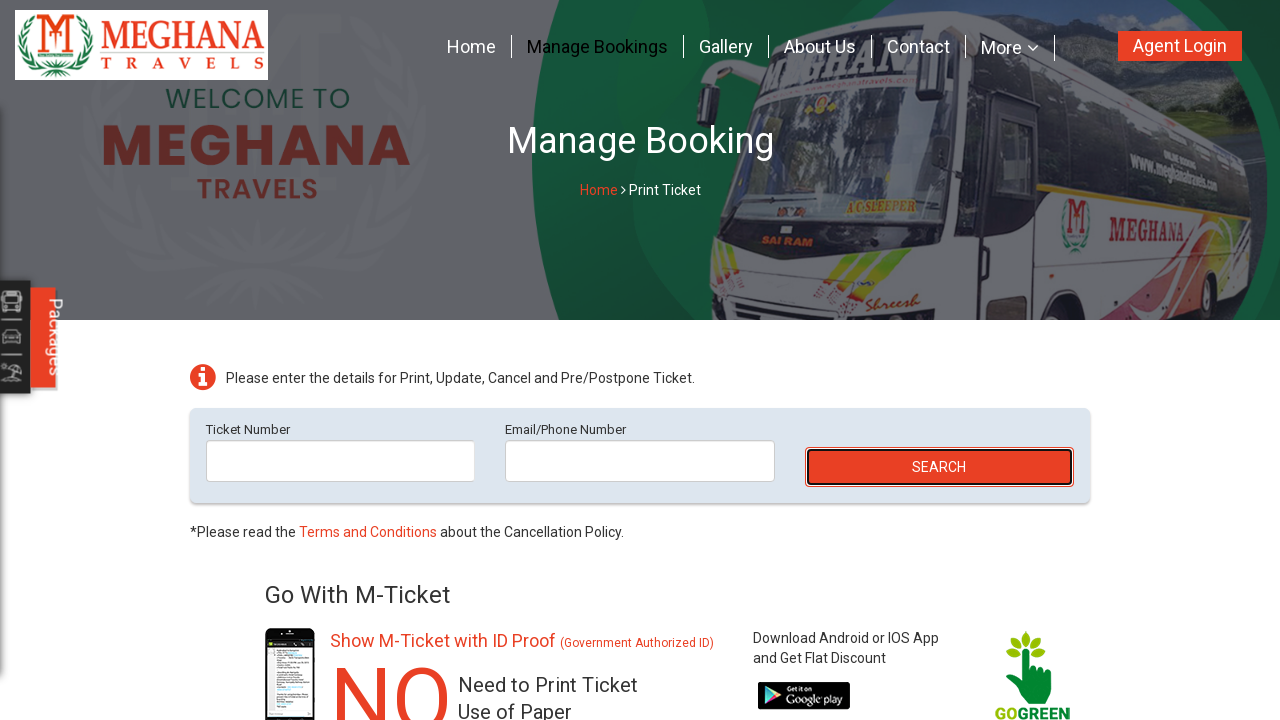

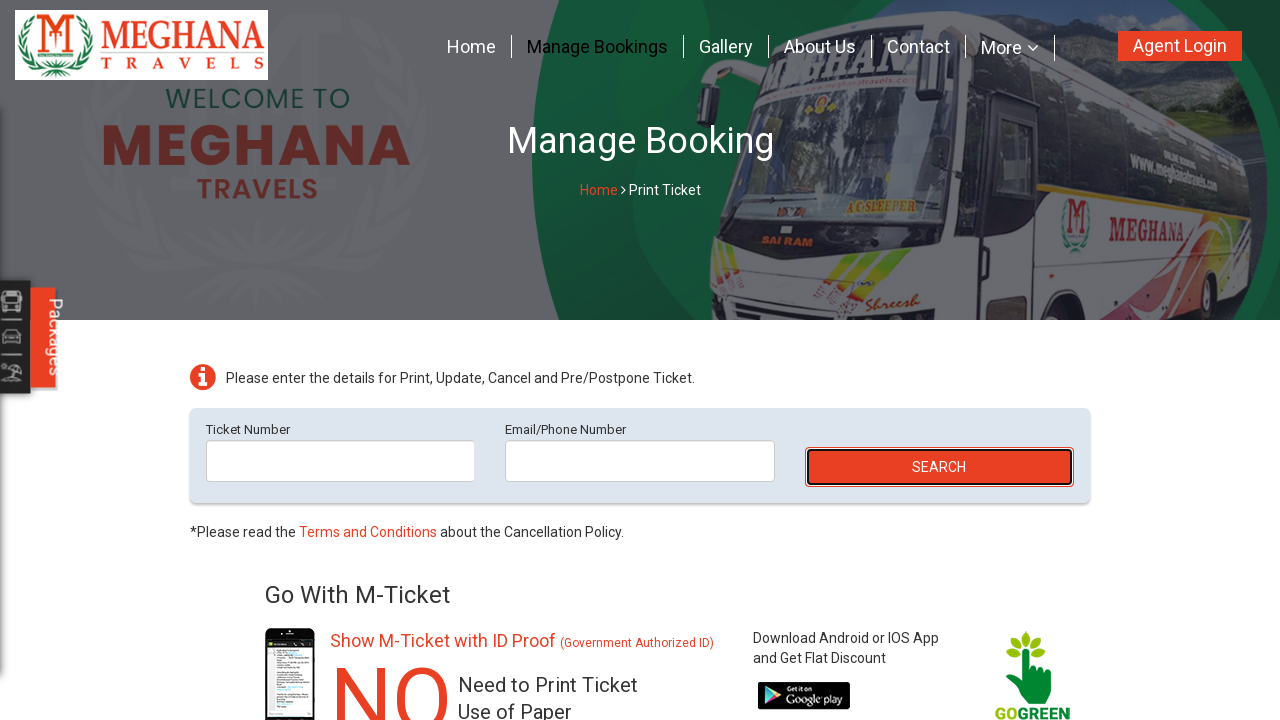